Verifies that the WebdriverIO homepage has the correct title

Starting URL: https://webdriver.io/

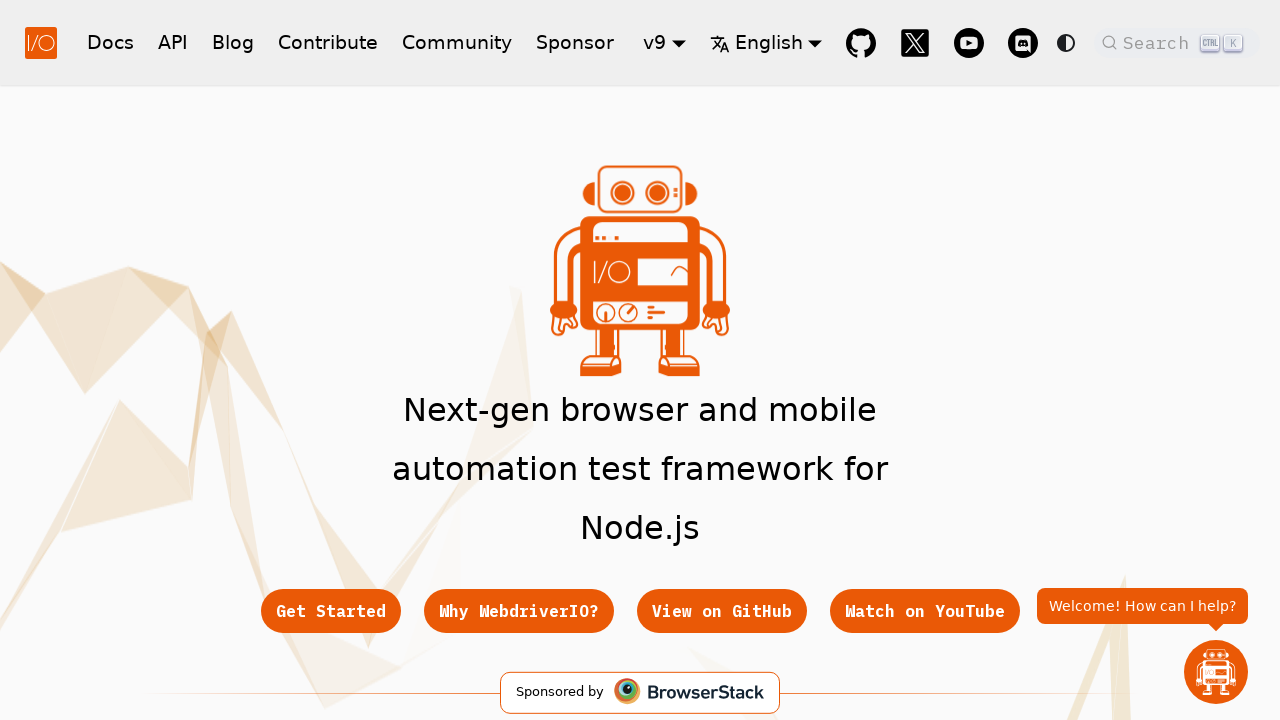

Set viewport size to 1920x860
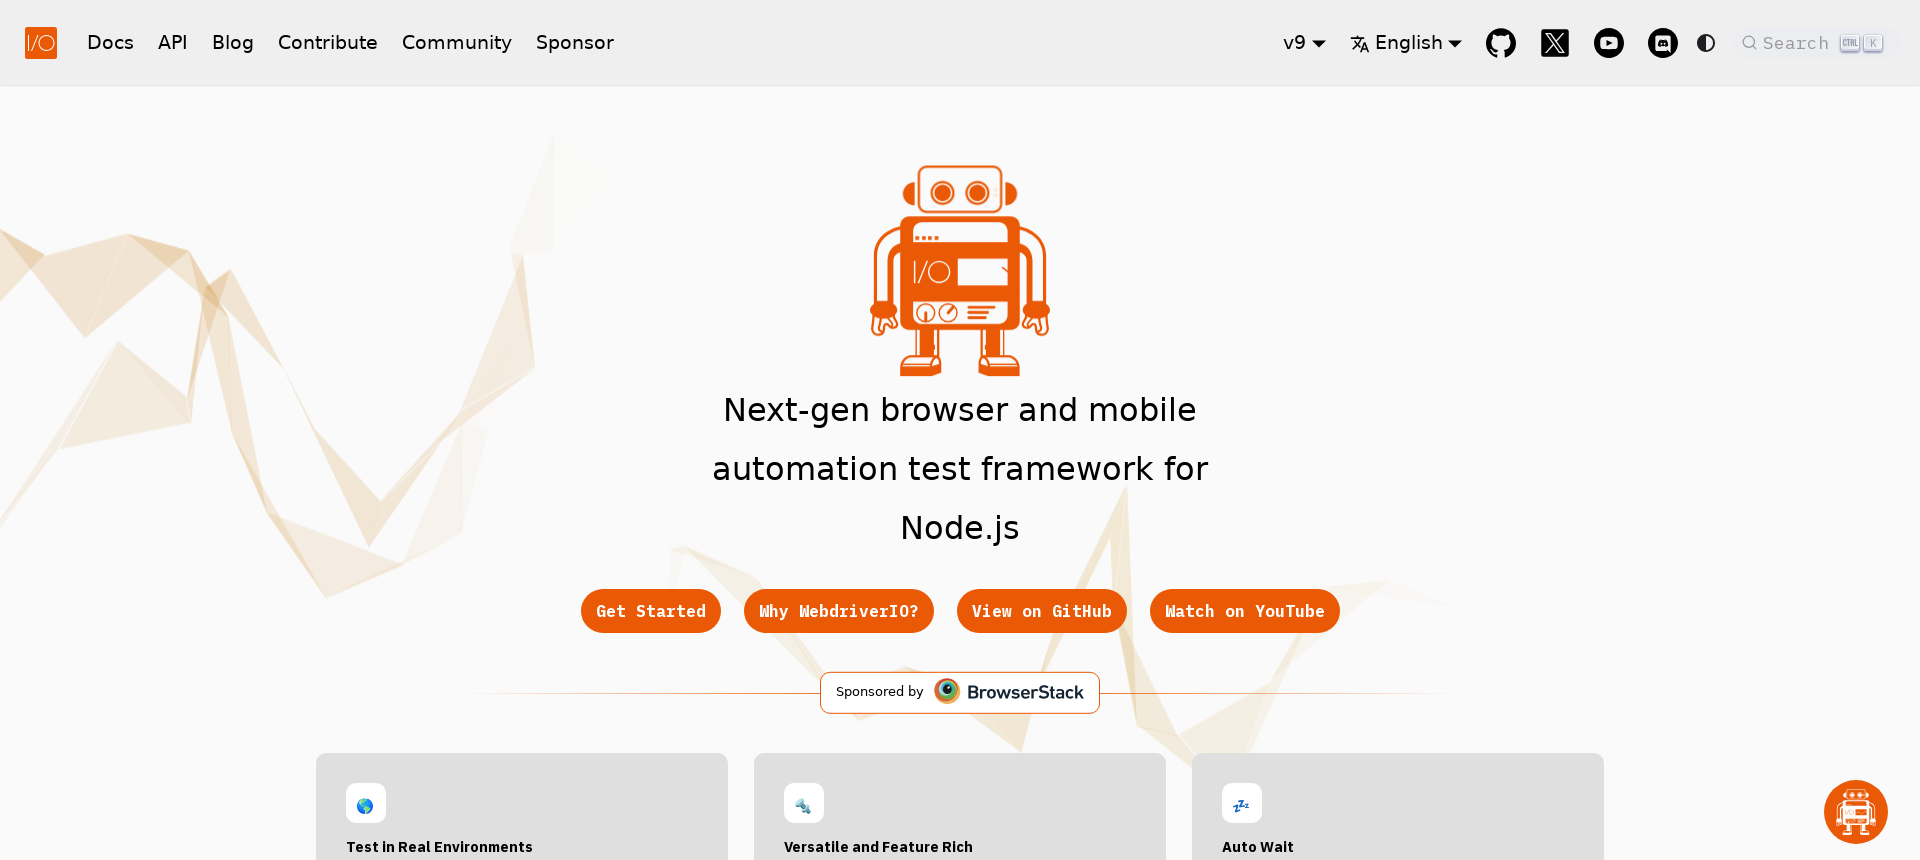

Verified WebdriverIO homepage has correct title
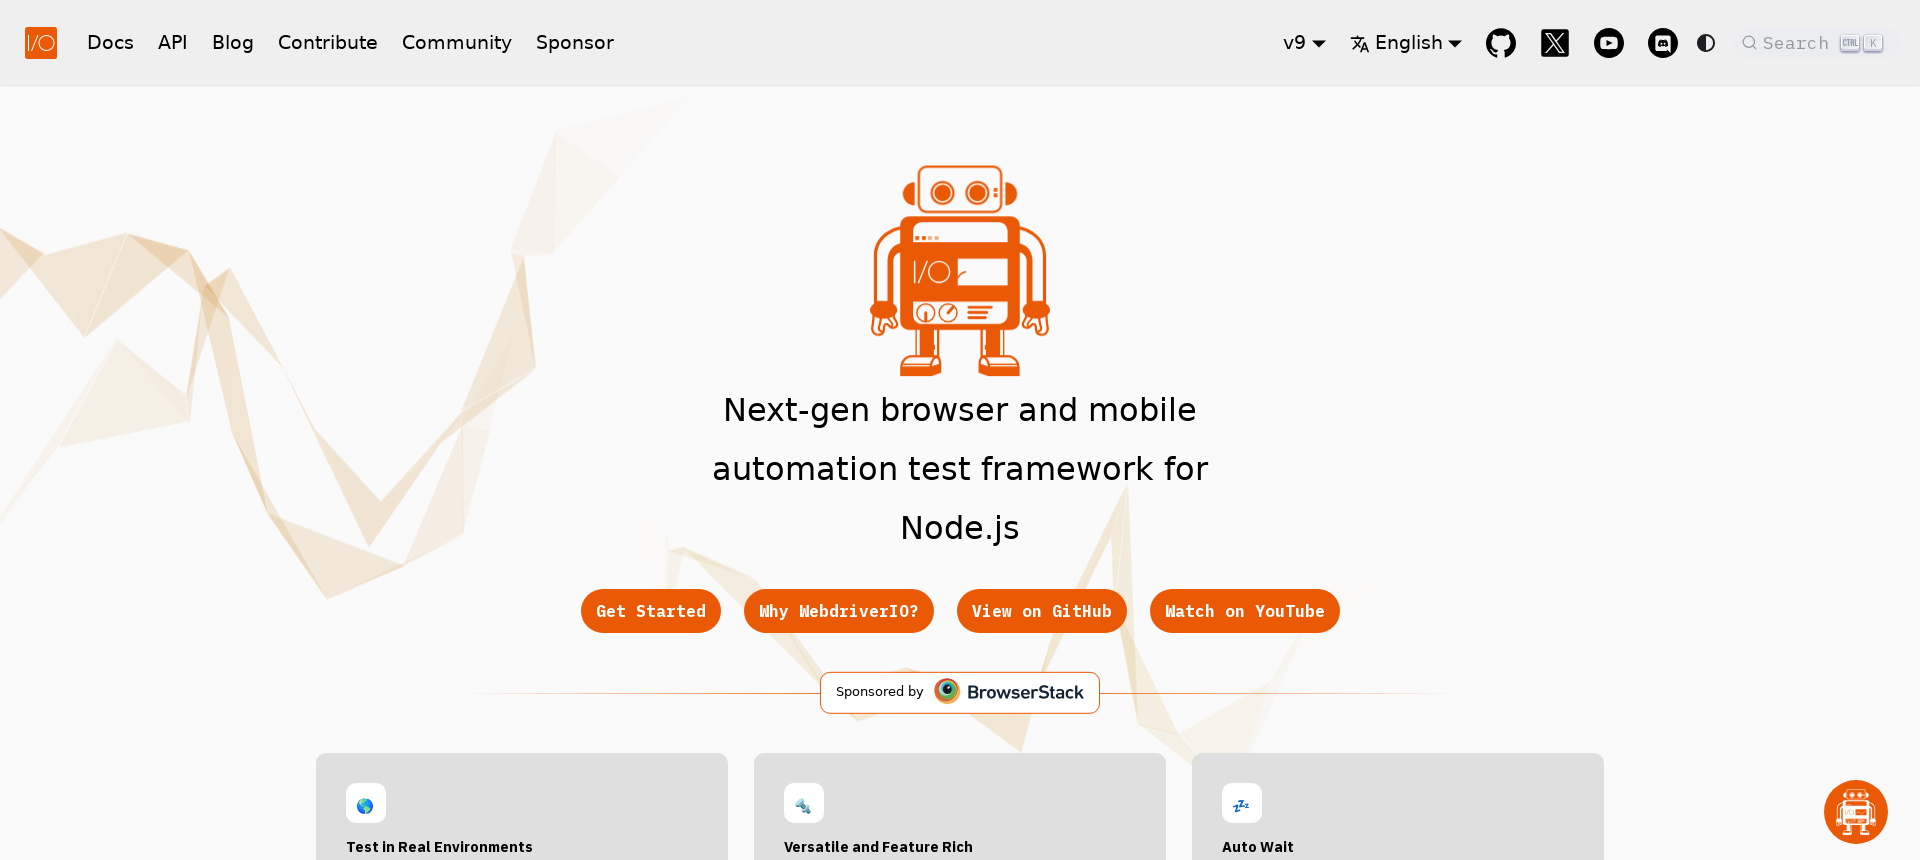

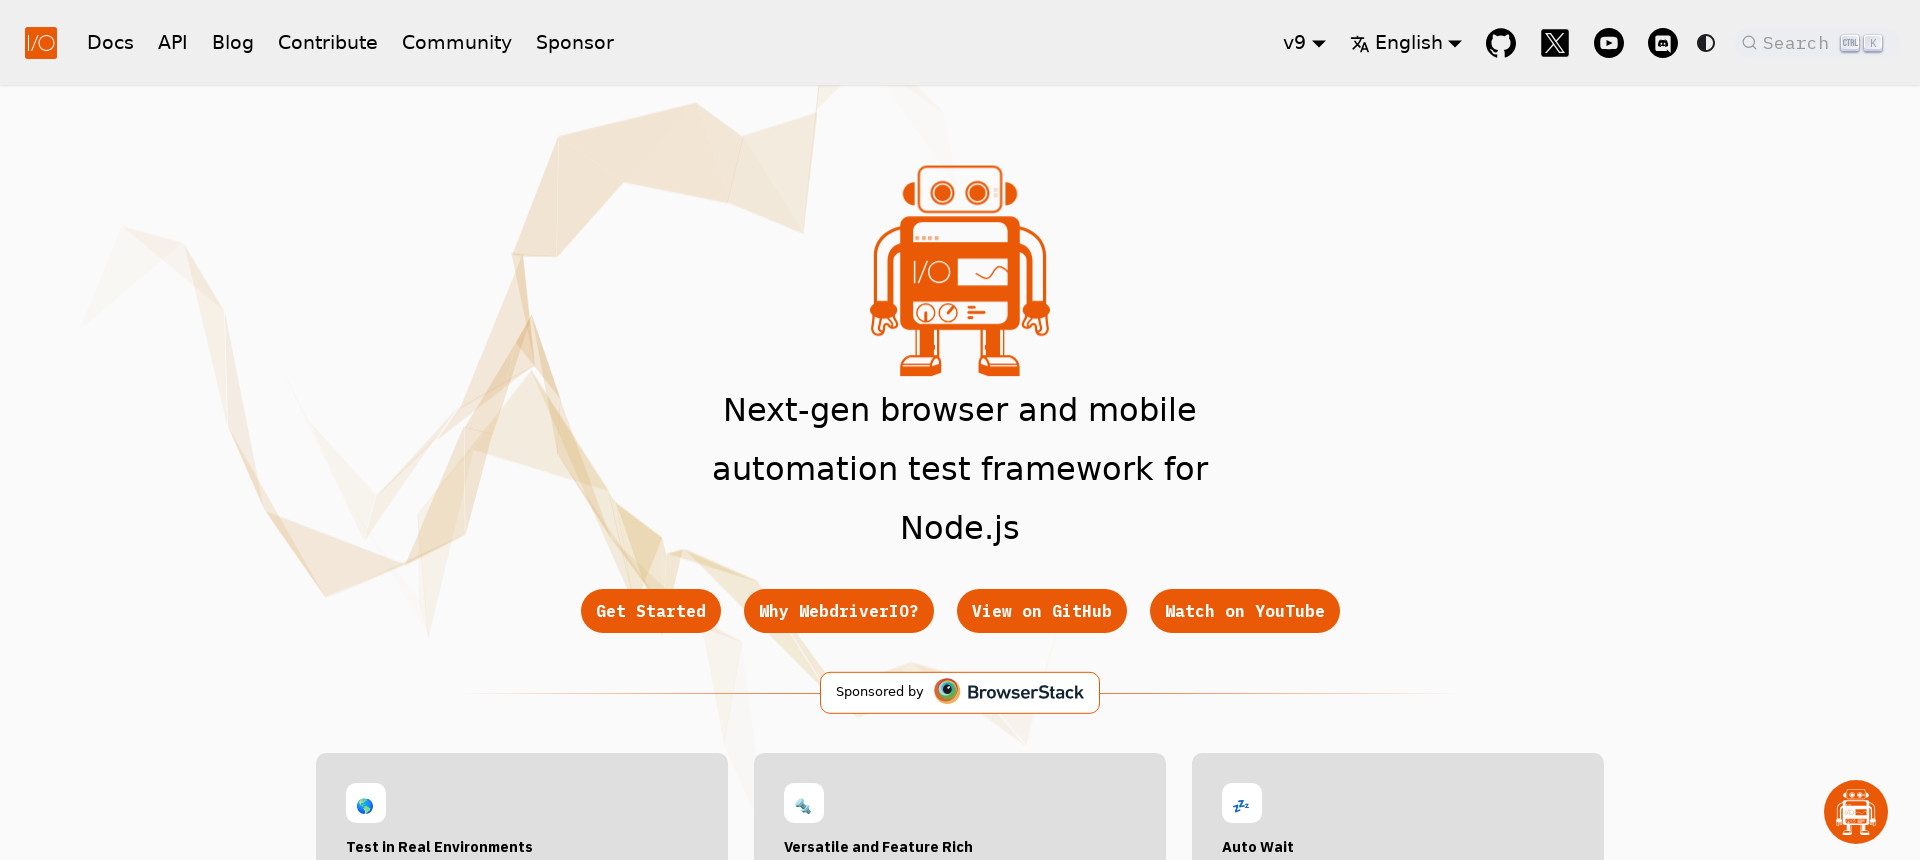